Tests JavaScript prompt alert functionality by clicking a button that triggers a prompt, entering text into the prompt, accepting it, and verifying the result message appears on the page.

Starting URL: https://the-internet.herokuapp.com/javascript_alerts

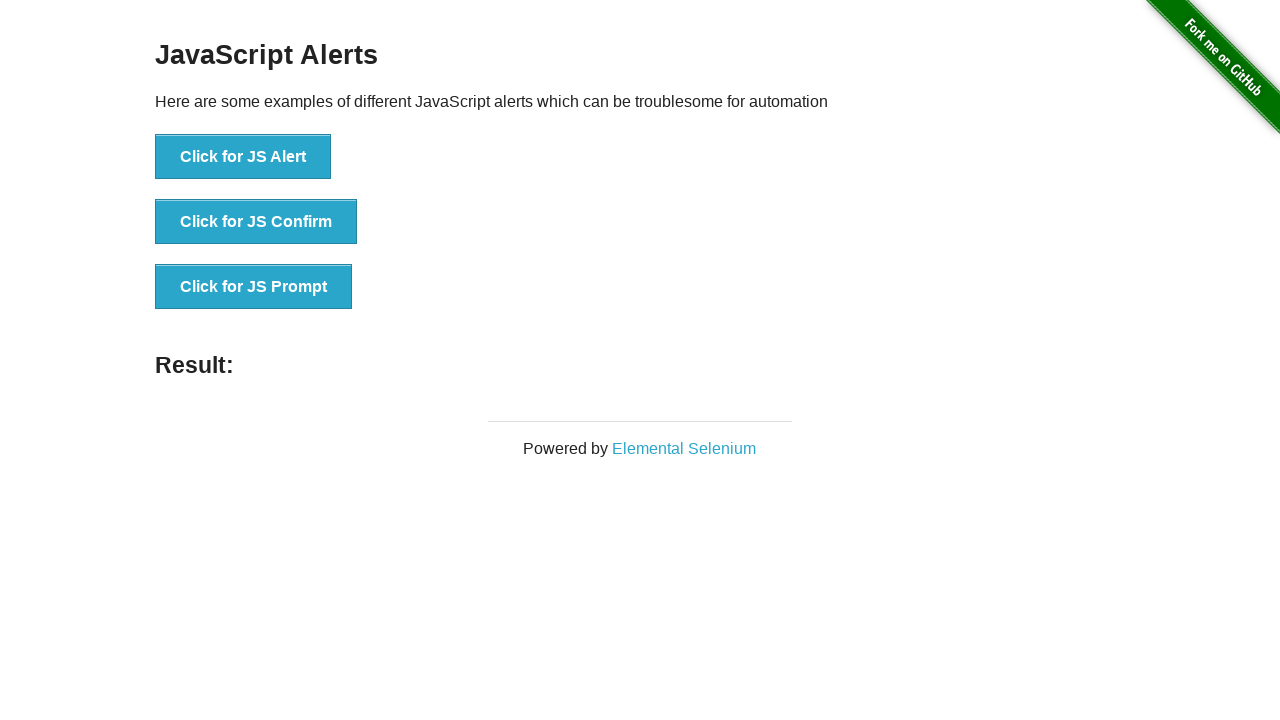

Set up dialog handler to accept prompt with text 'Testing'
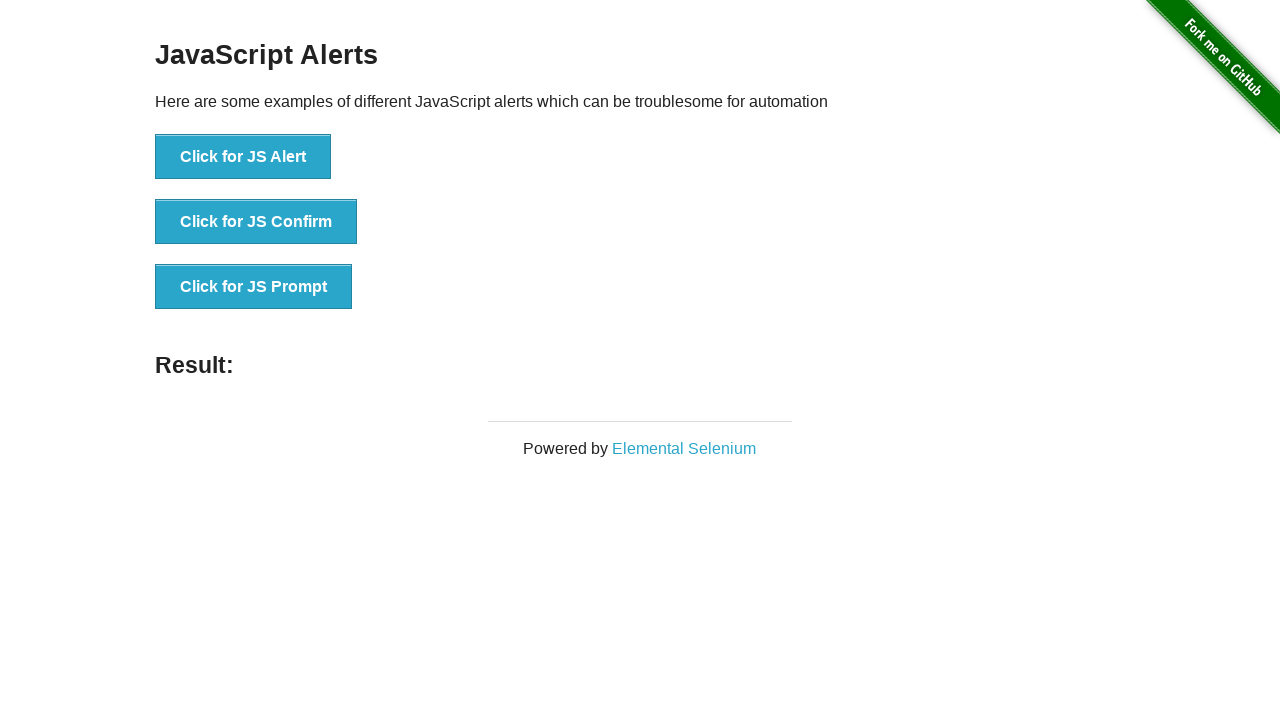

Clicked button to trigger JavaScript prompt alert at (254, 287) on xpath=//button[@onclick='jsPrompt()']
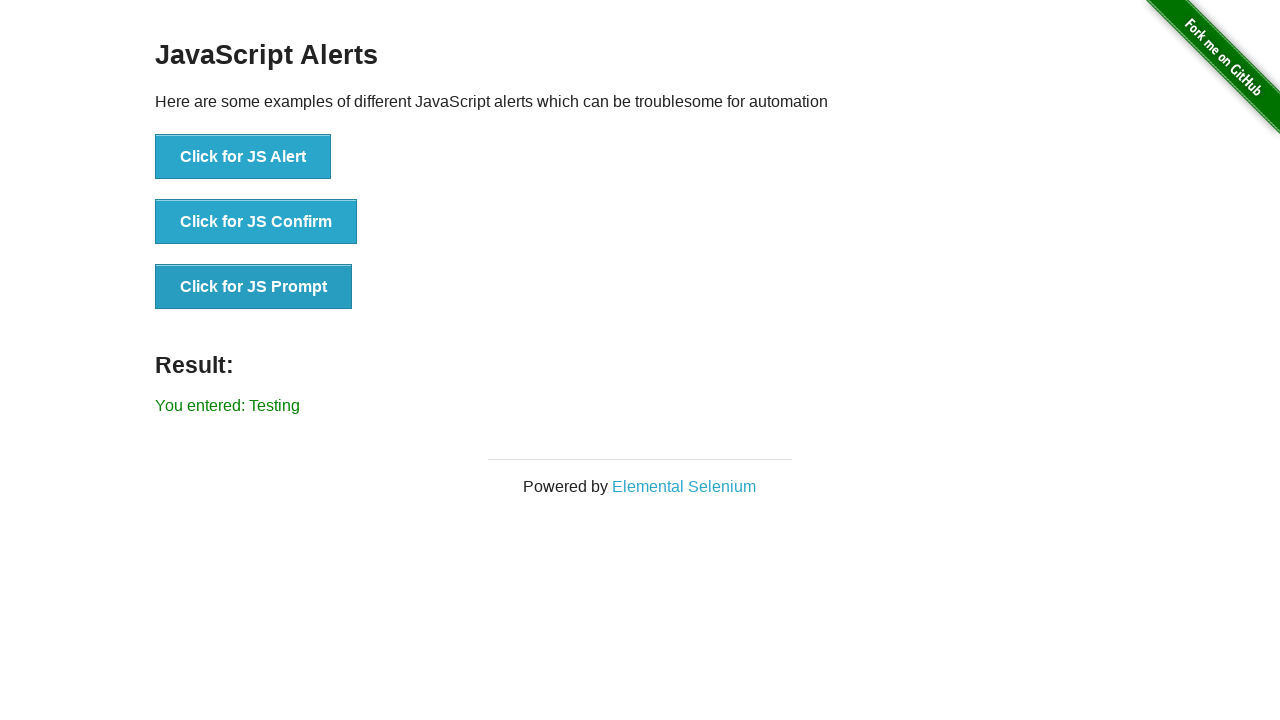

Verified result message 'You entered: Testing' appeared on the page
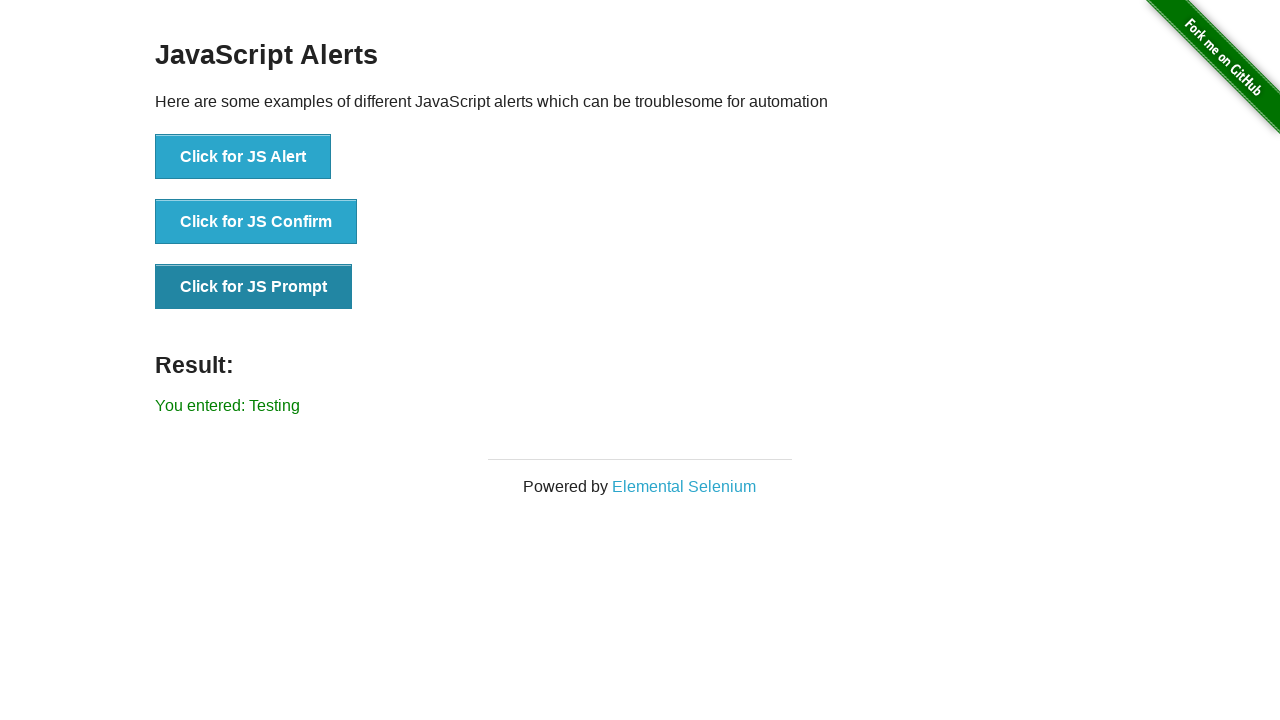

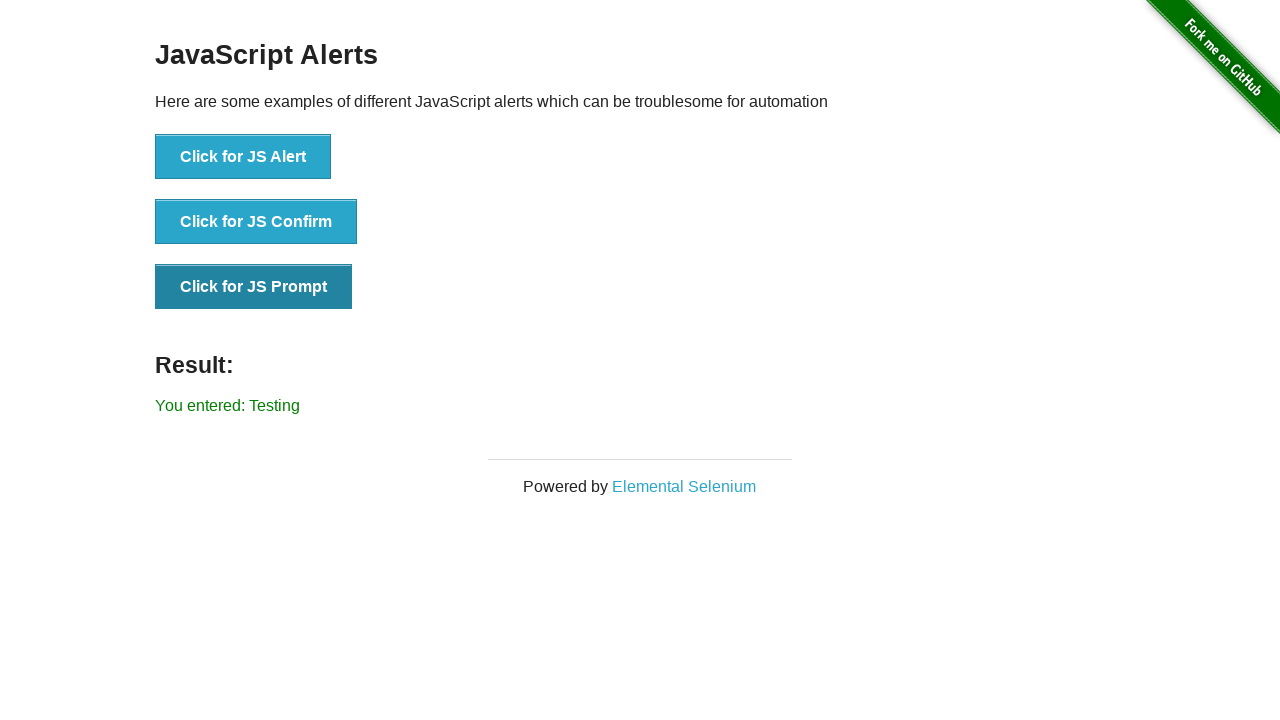